Navigates to Myntra's homepage and takes a screenshot of the page

Starting URL: https://www.myntra.com/

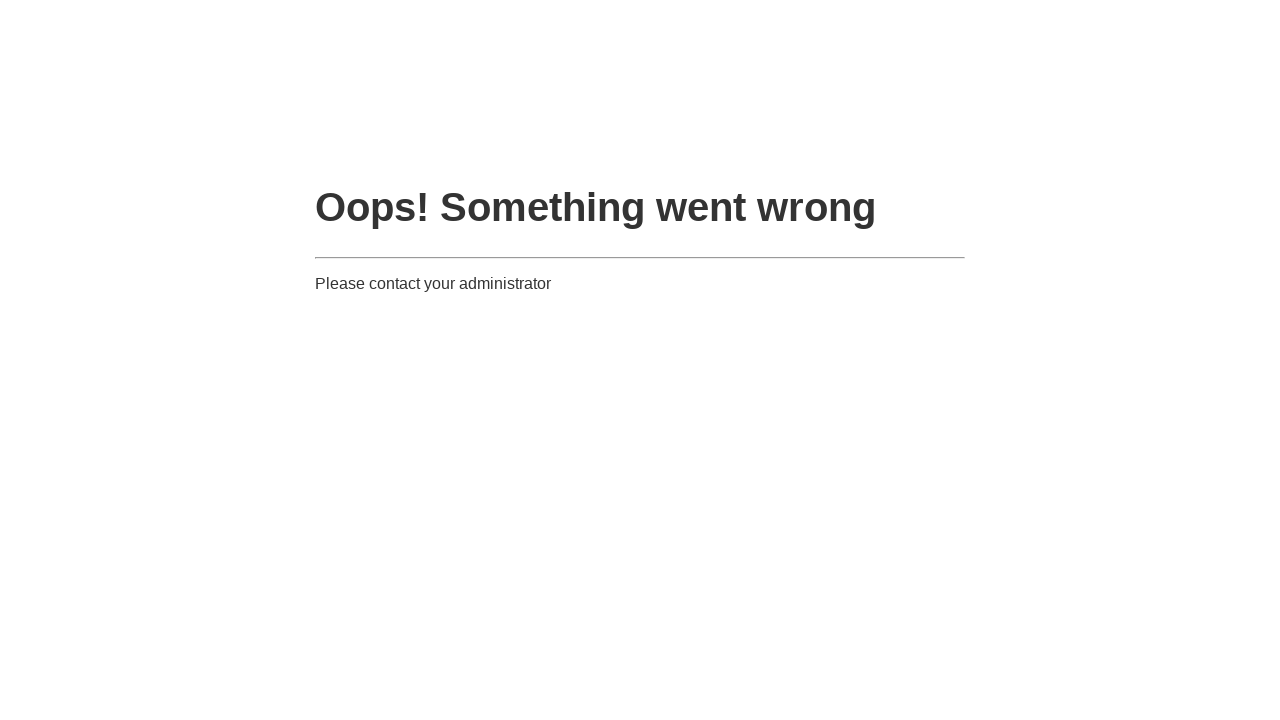

Took screenshot of Myntra homepage
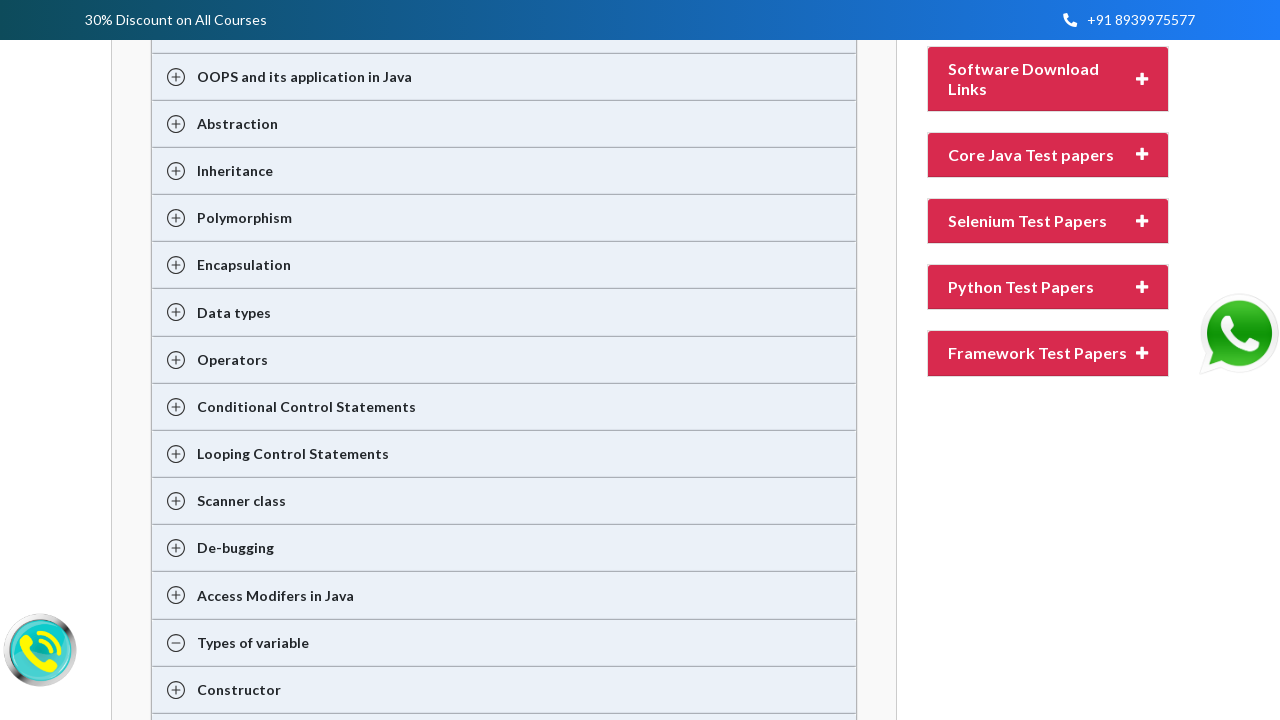

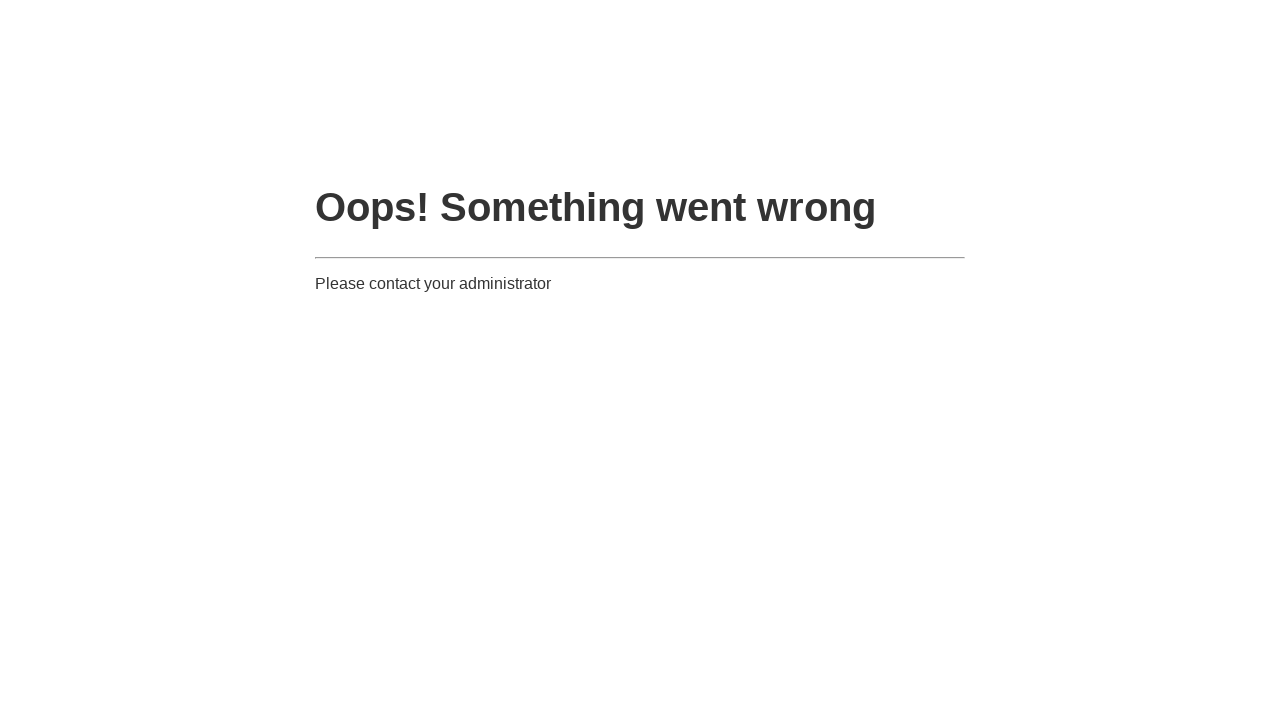